Tests dynamic loading functionality by clicking a start button and verifying that "Hello World!" text appears after loading completes

Starting URL: https://automationfc.github.io/dynamic-loading/

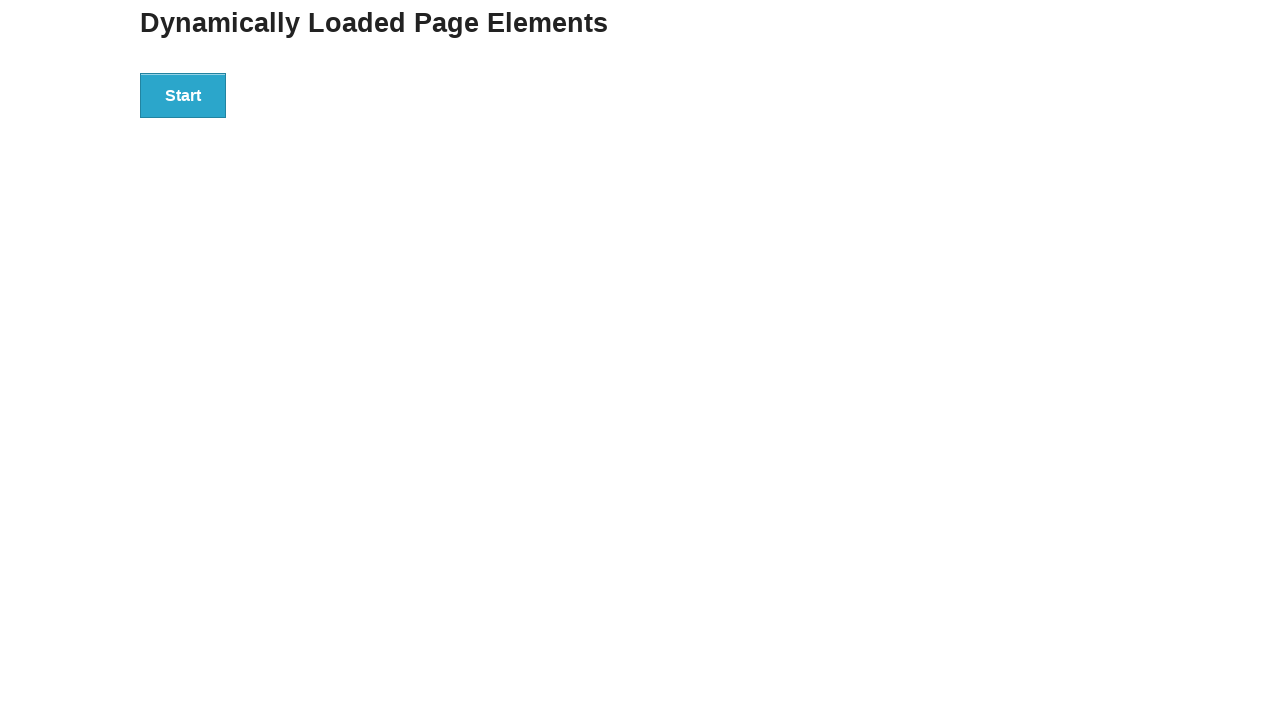

Clicked the start button to trigger dynamic loading at (183, 95) on div#start > button
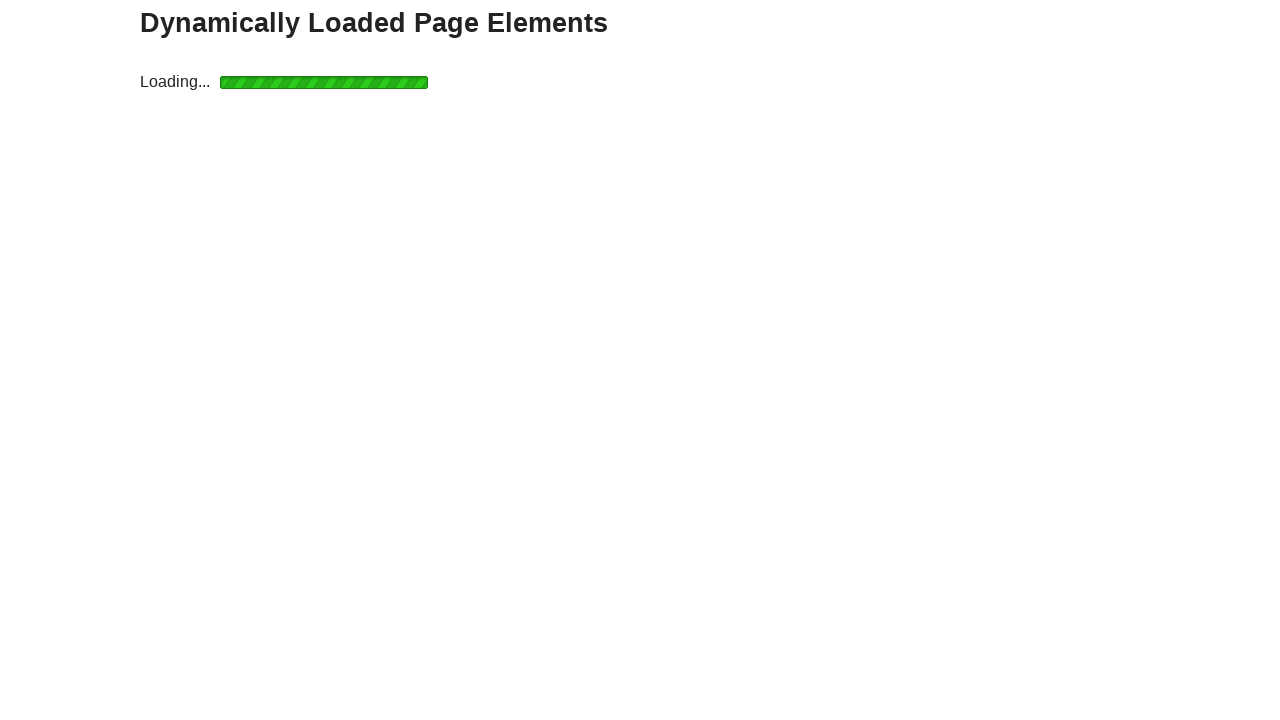

Waited for finish text to appear after loading completed
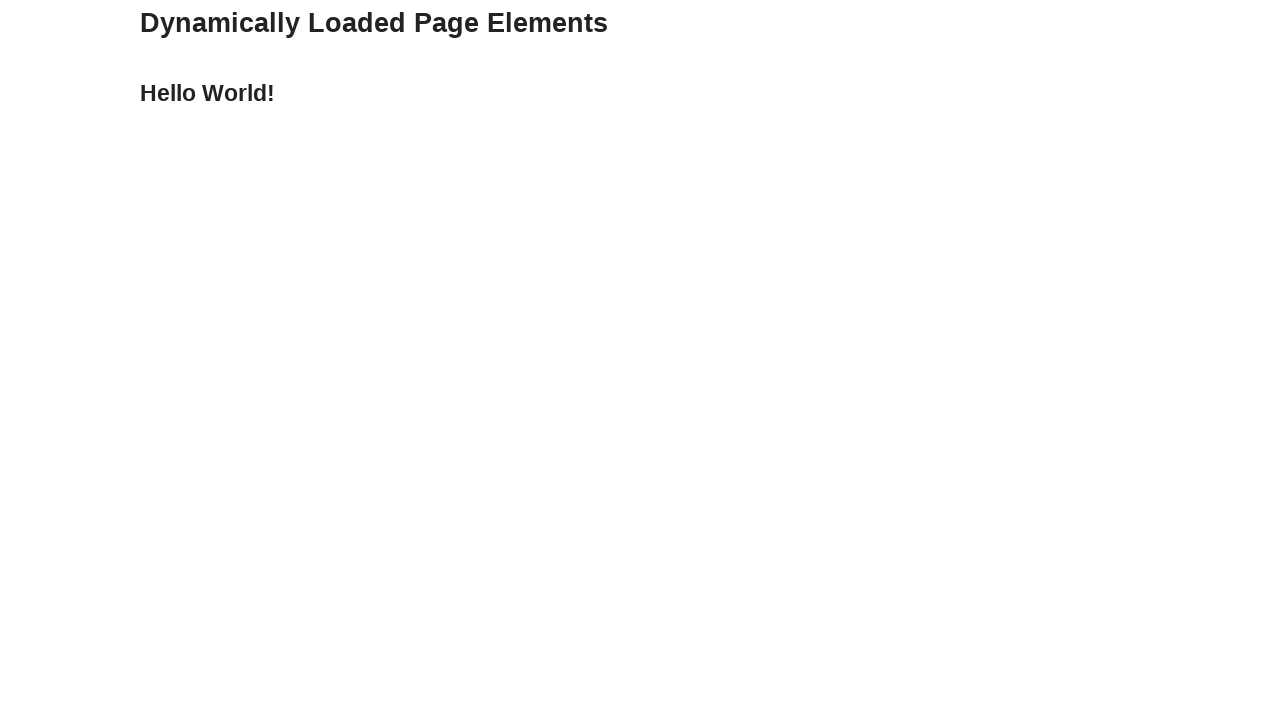

Retrieved text content: 'Hello World!'
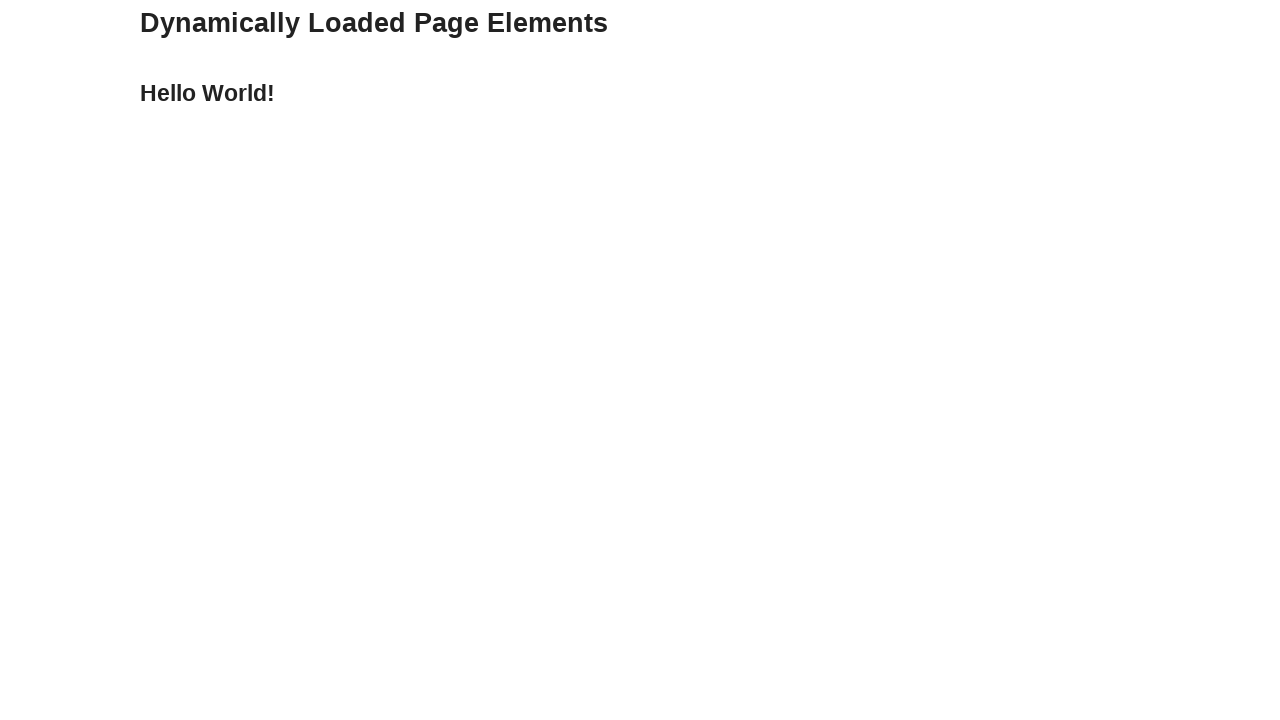

Verified that 'Hello World!' text is displayed correctly
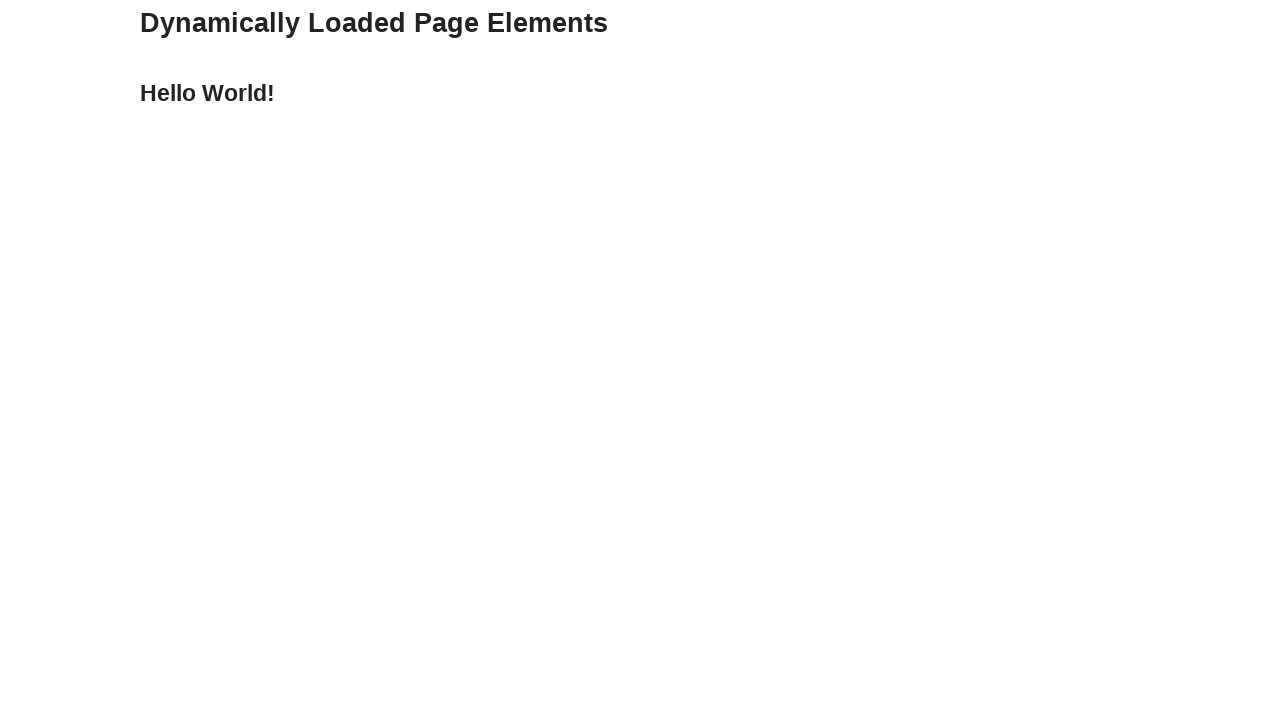

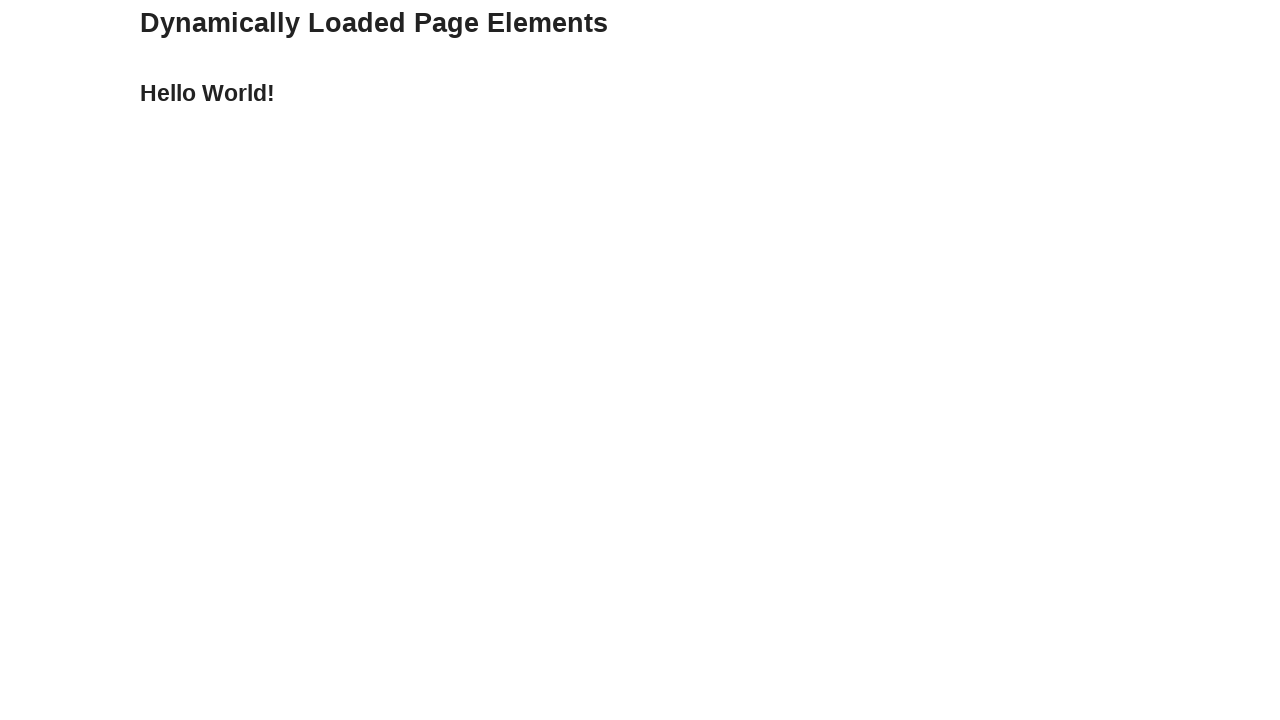